Automates a typing test by starting the test, waiting for prompts, and typing the displayed text sequences until completion

Starting URL: https://www.e-typing.ne.jp/app/jsa_std/typing.asp?t=trysc.trysc.trysc.std.0&u=&s=0

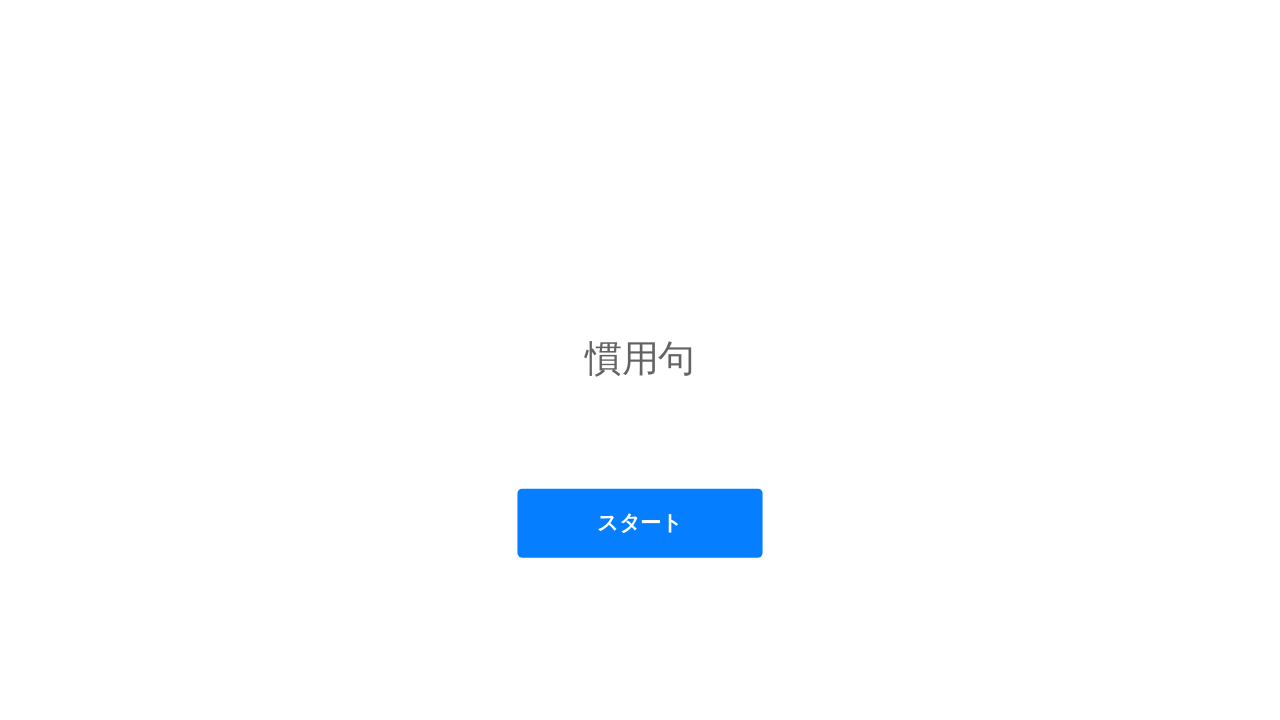

Clicked start button to begin typing test at (640, 524) on xpath=//*[@id="start_btn"]
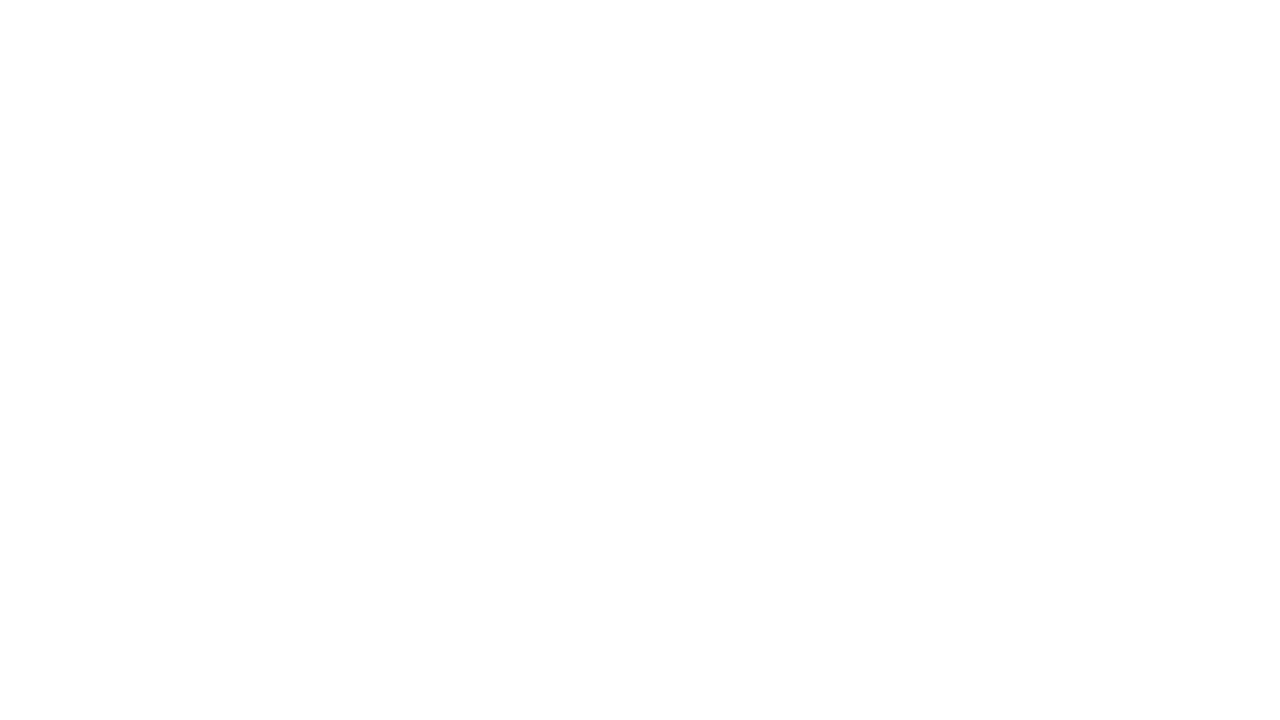

Waited 2000ms for test interface to load
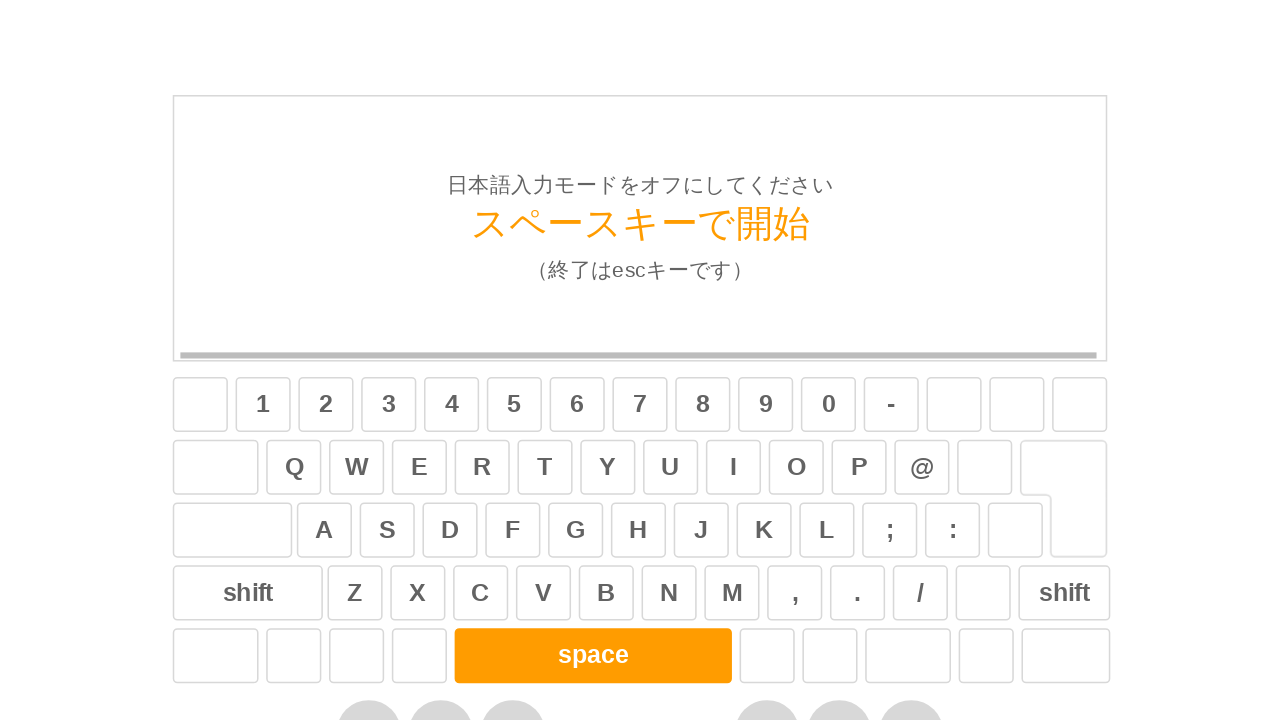

Pressed Space to start typing test
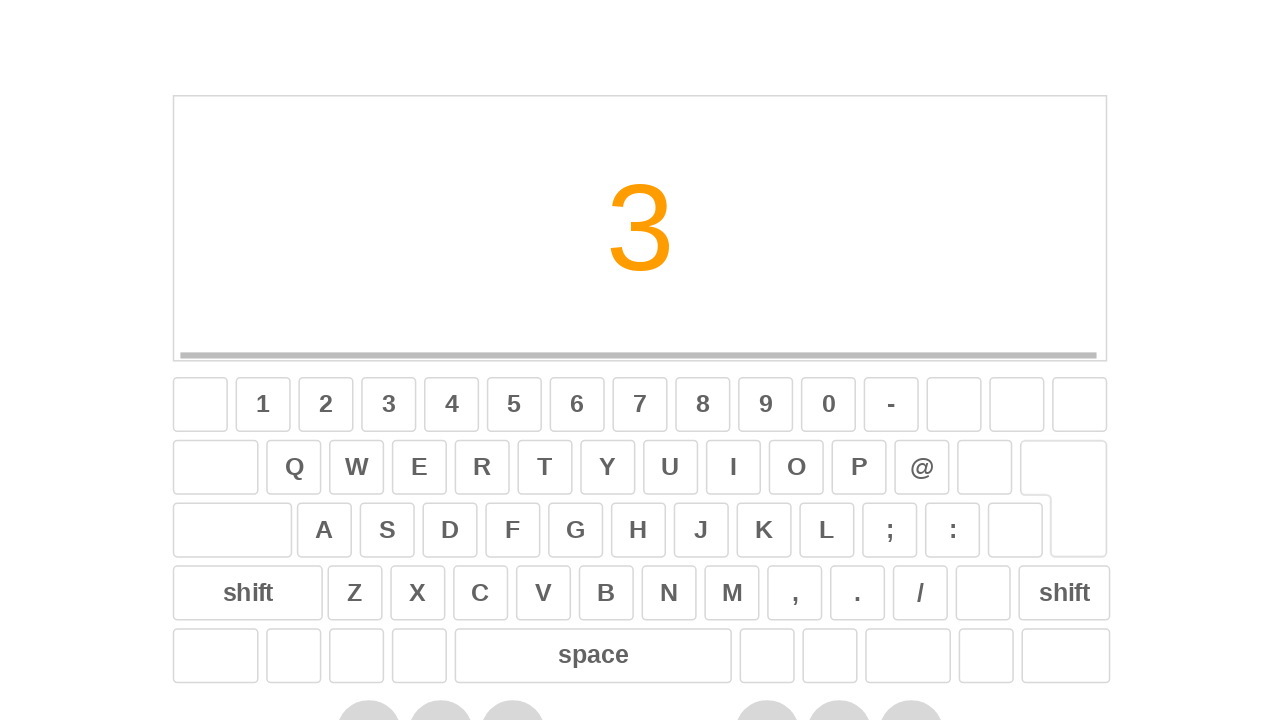

Waited 3500ms for first prompt to appear
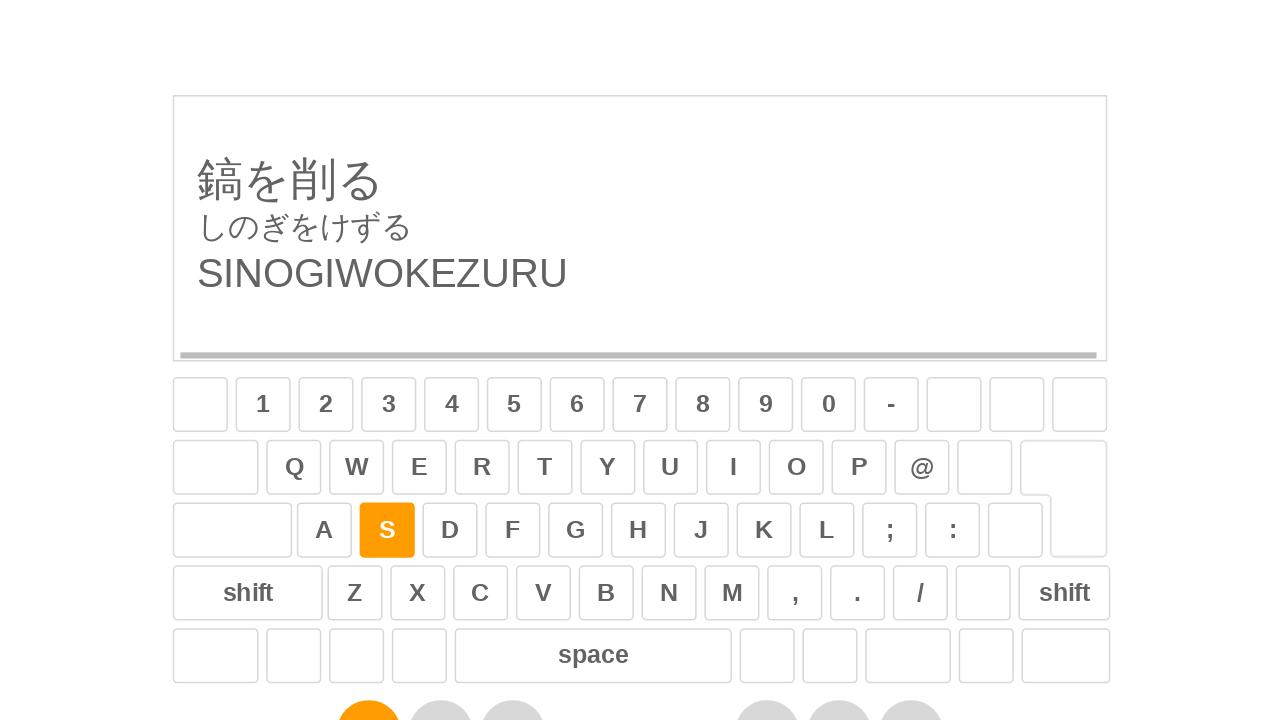

Located target text element with content: 'SINOGIWOKEZURU'
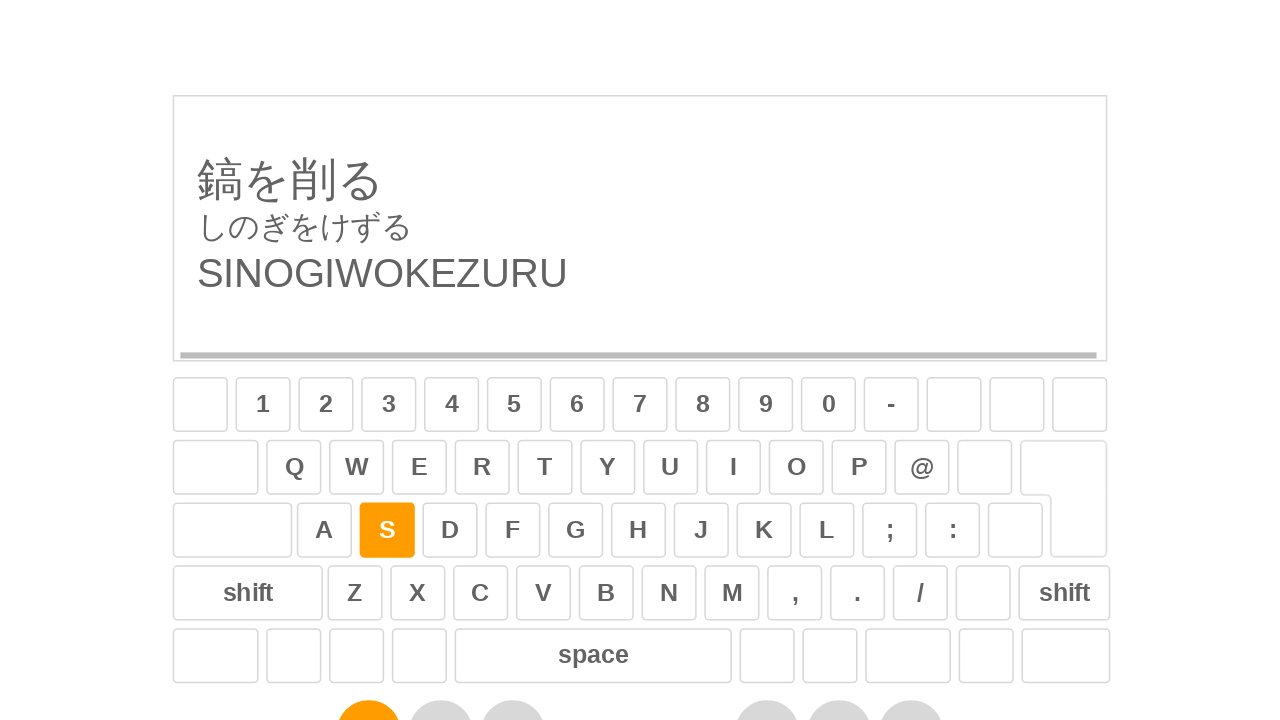

Typed text sequence: 'SINOGIWOKEZURU'
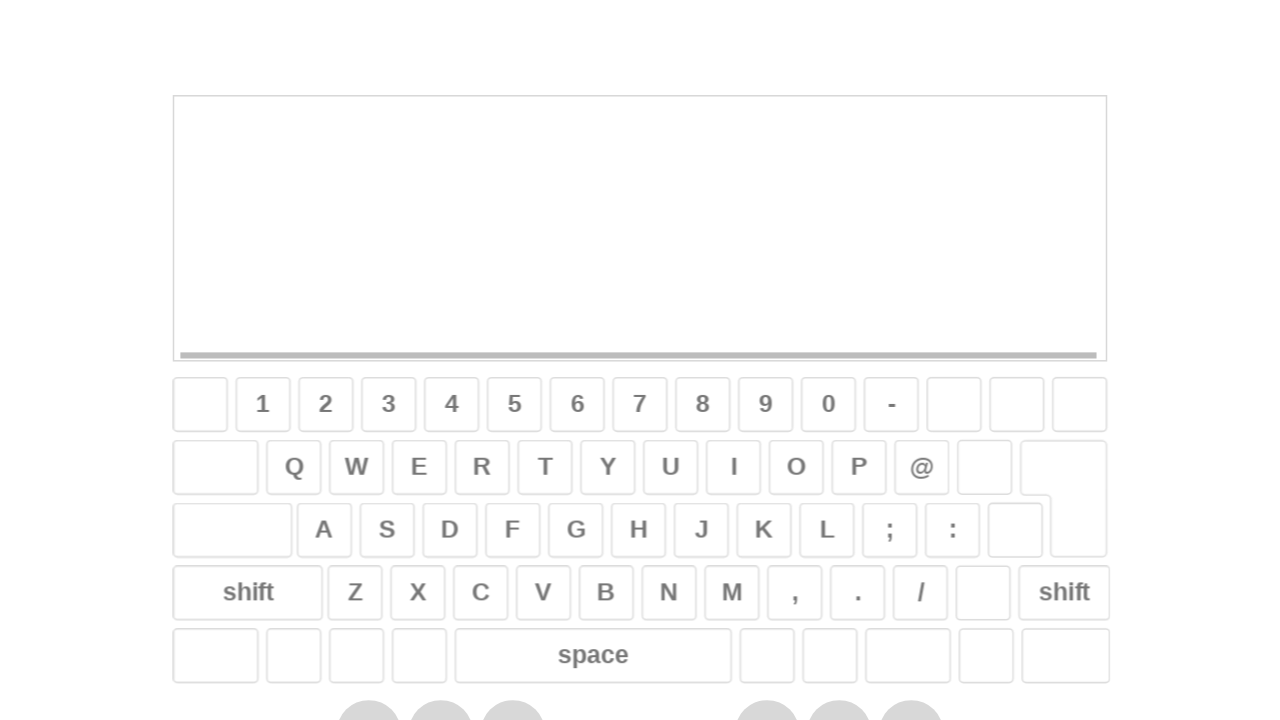

Waited 1500ms before next prompt
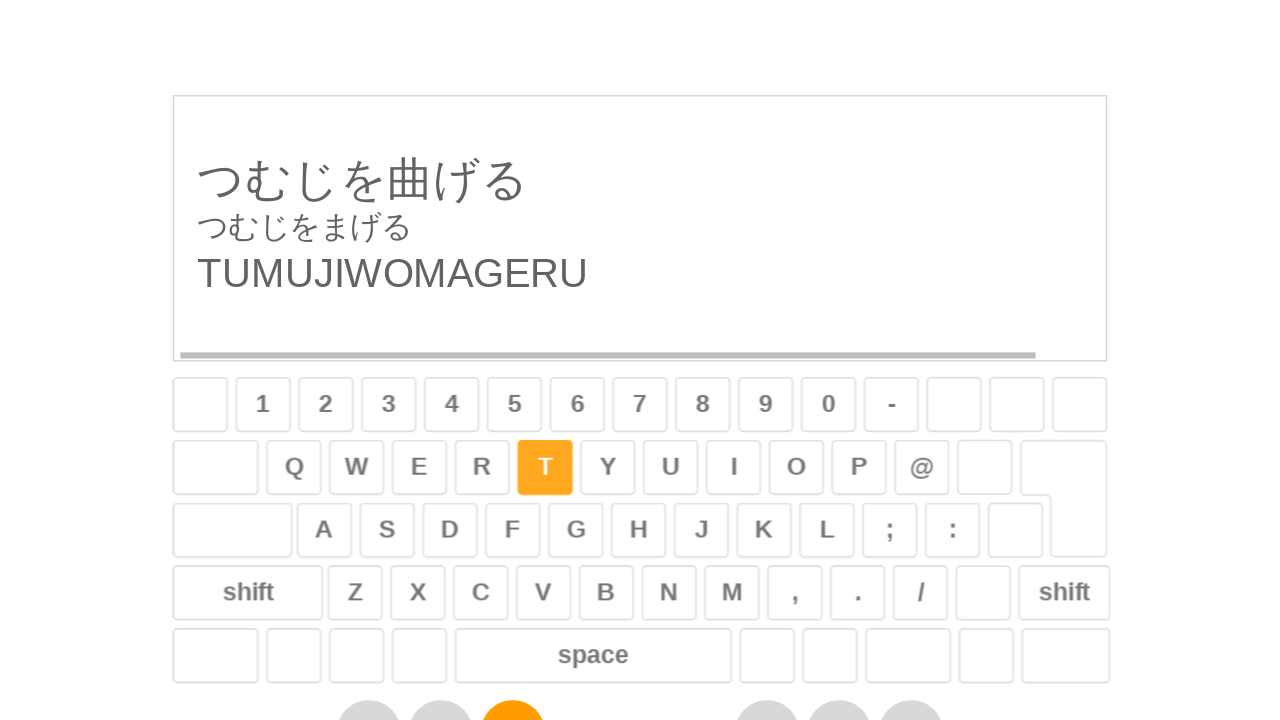

Located target text element with content: 'TUMUJIWOMAGERU'
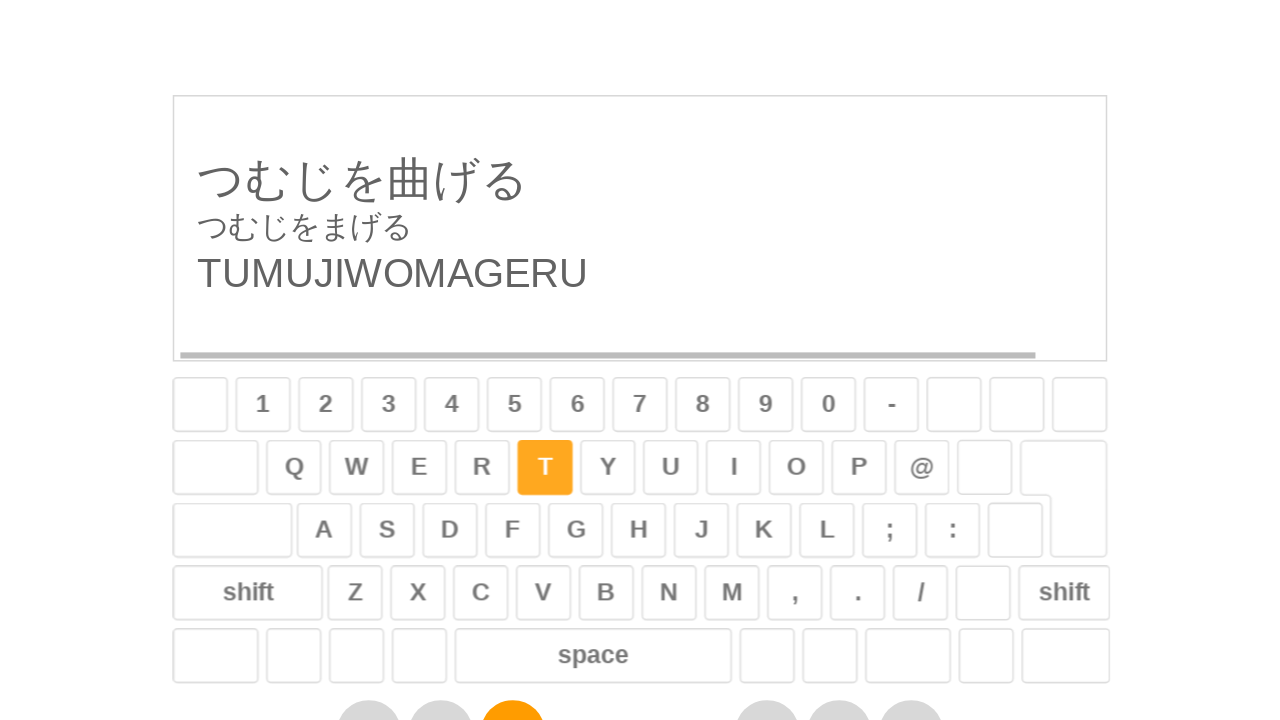

Typed text sequence: 'TUMUJIWOMAGERU'
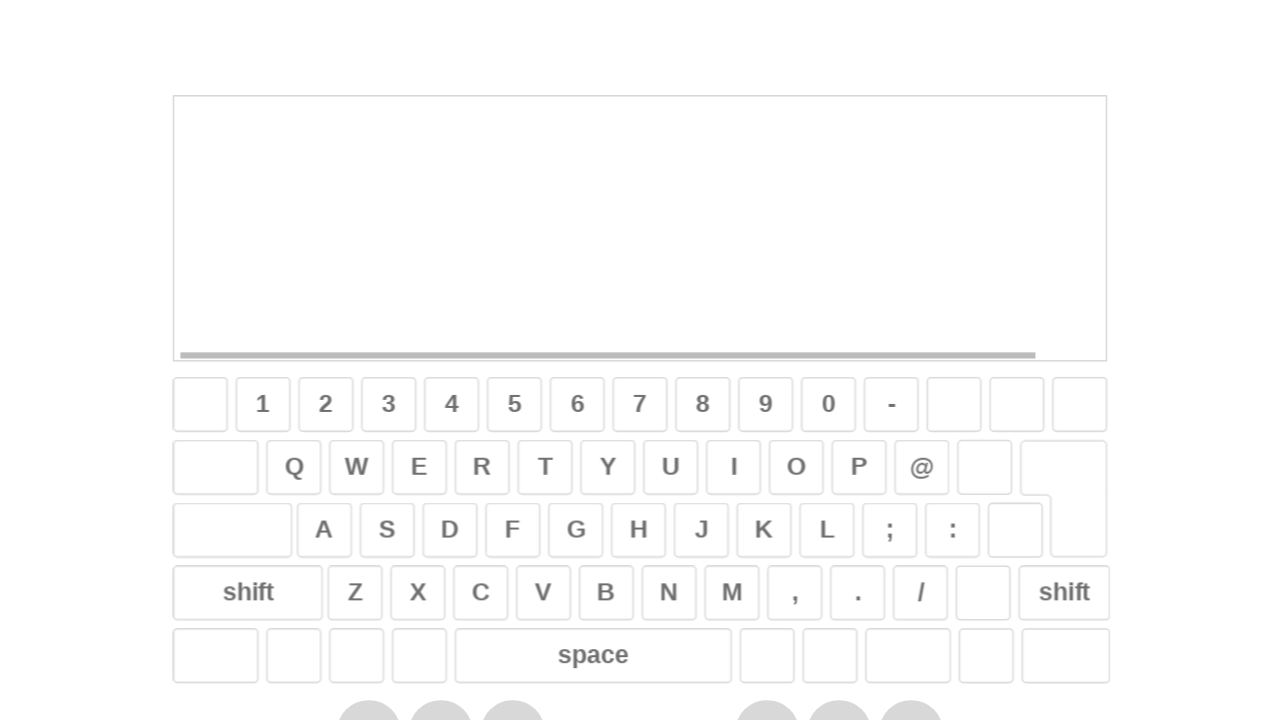

Waited 1500ms before next prompt
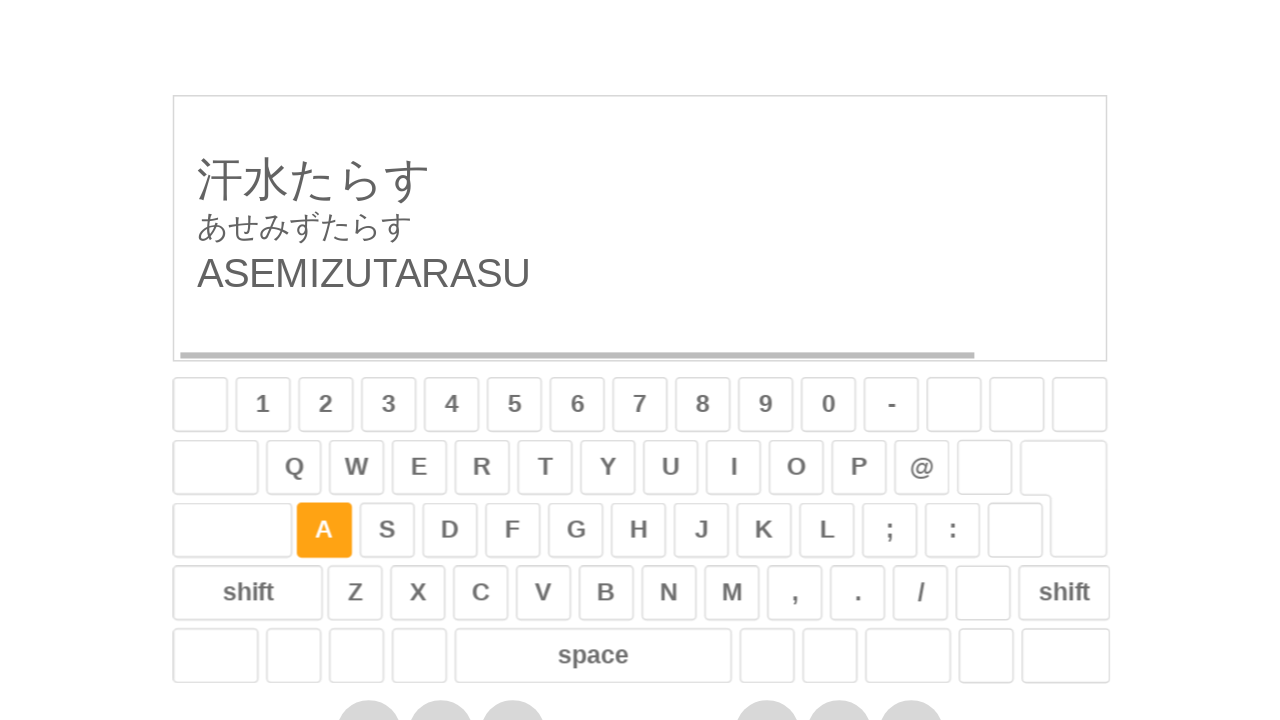

Located target text element with content: 'ASEMIZUTARASU'
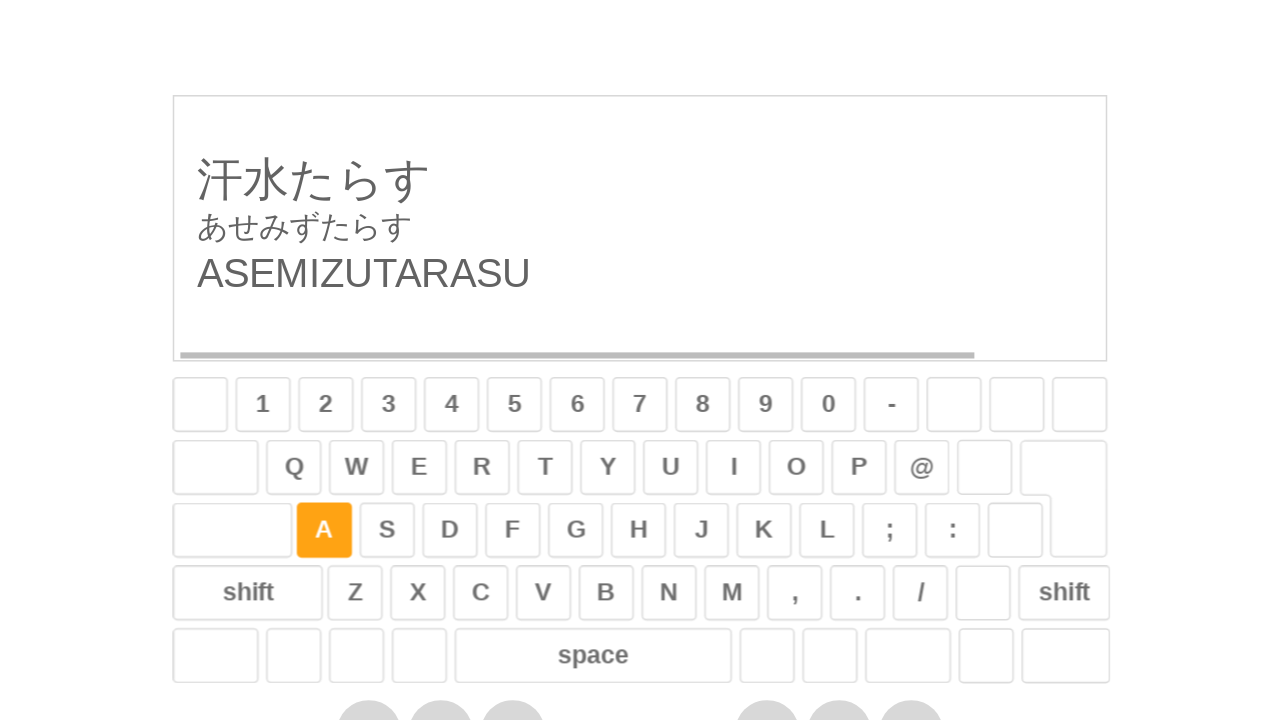

Typed text sequence: 'ASEMIZUTARASU'
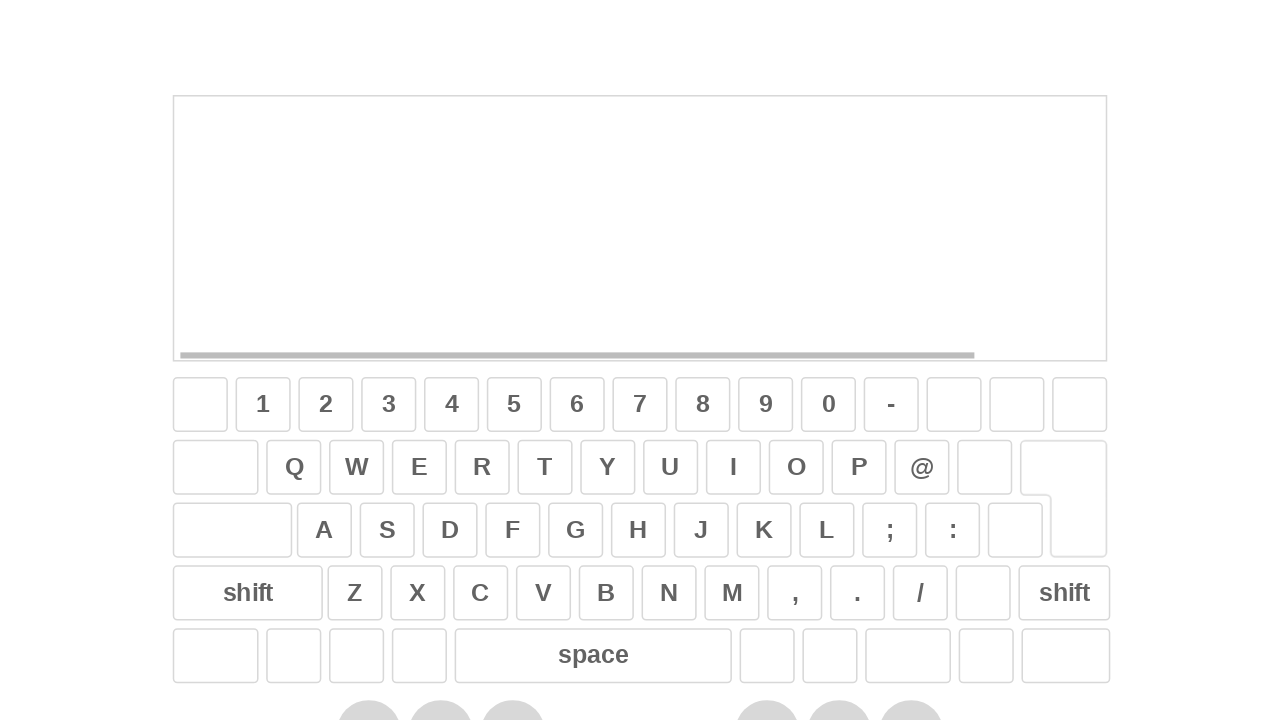

Waited 1500ms before next prompt
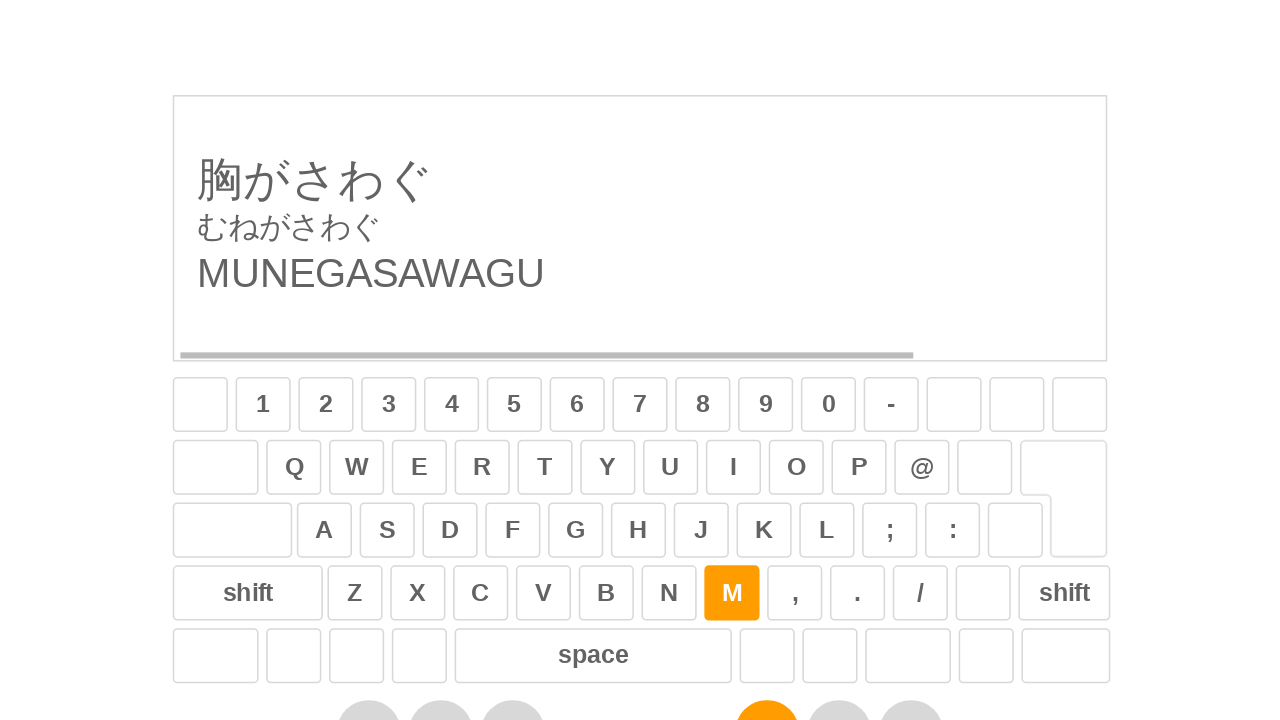

Located target text element with content: 'MUNEGASAWAGU'
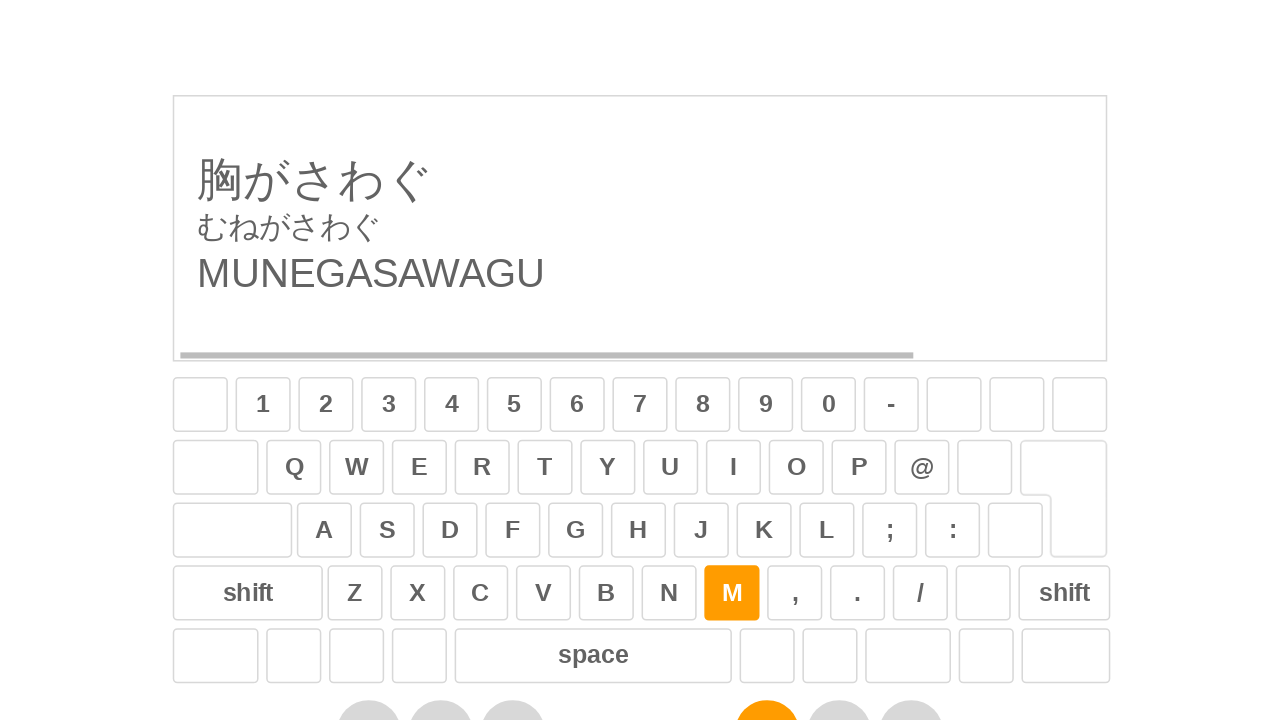

Typed text sequence: 'MUNEGASAWAGU'
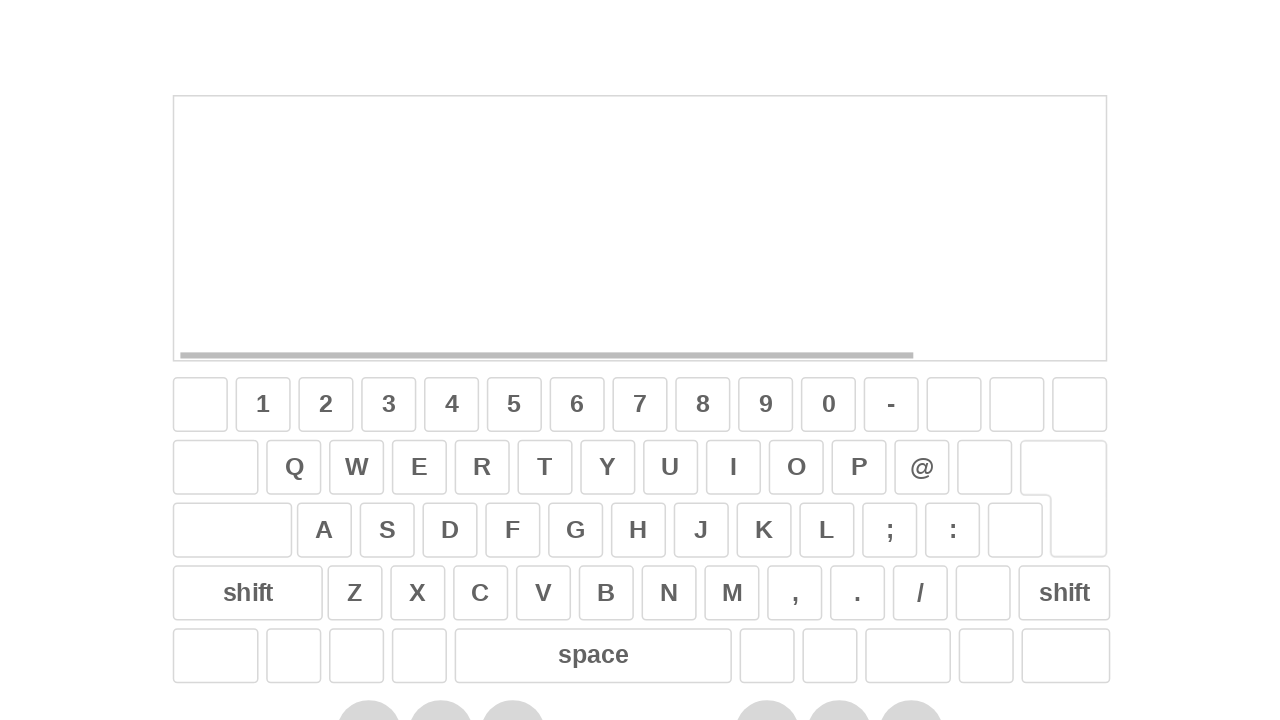

Waited 1500ms before next prompt
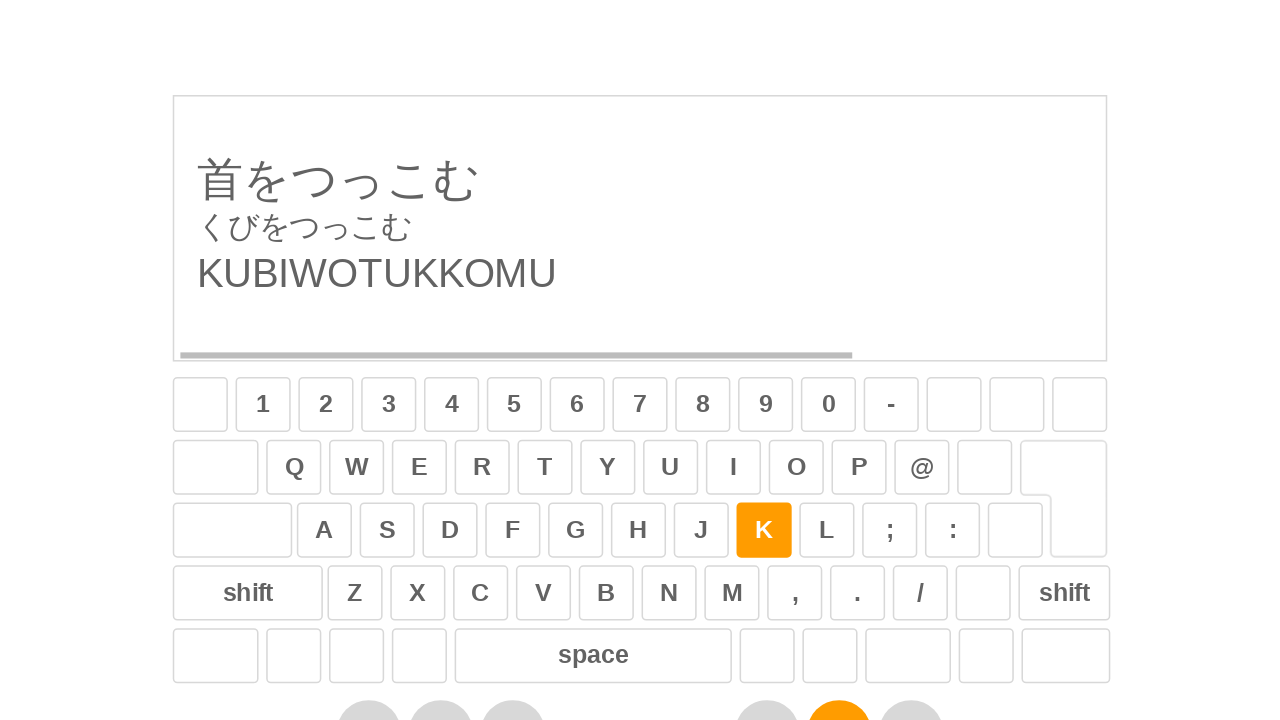

Located target text element with content: 'KUBIWOTUKKOMU'
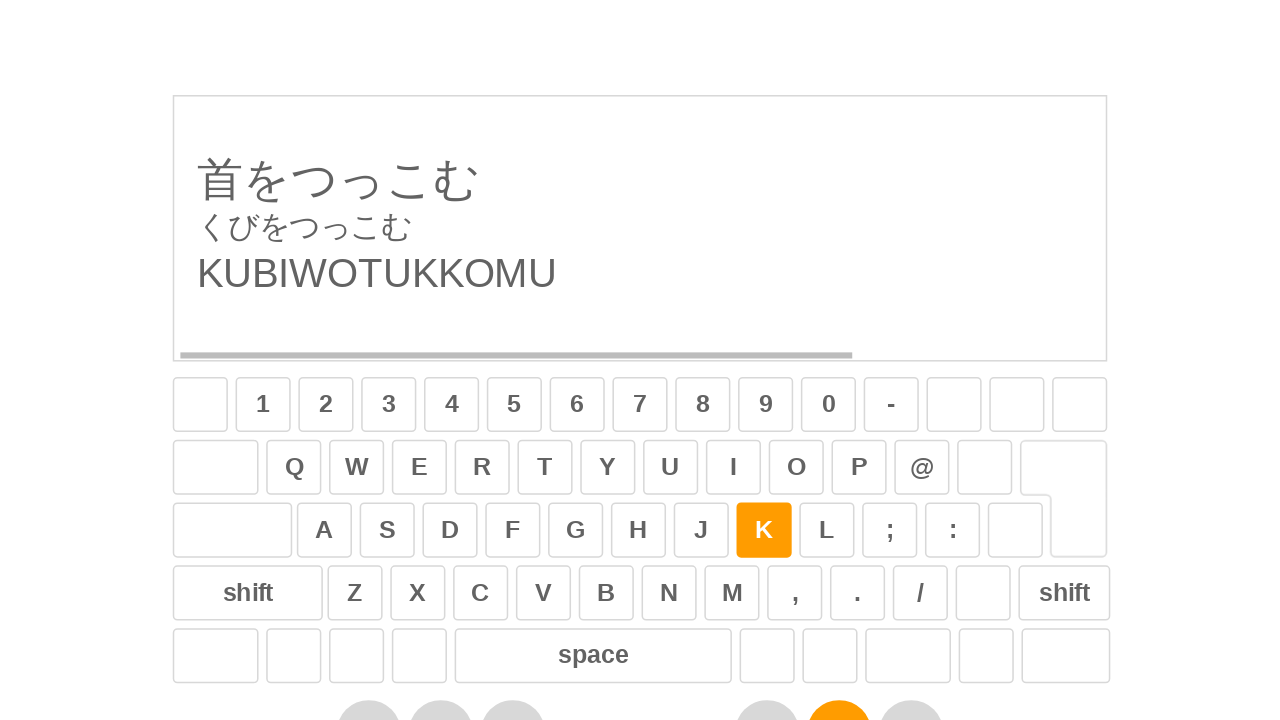

Typed text sequence: 'KUBIWOTUKKOMU'
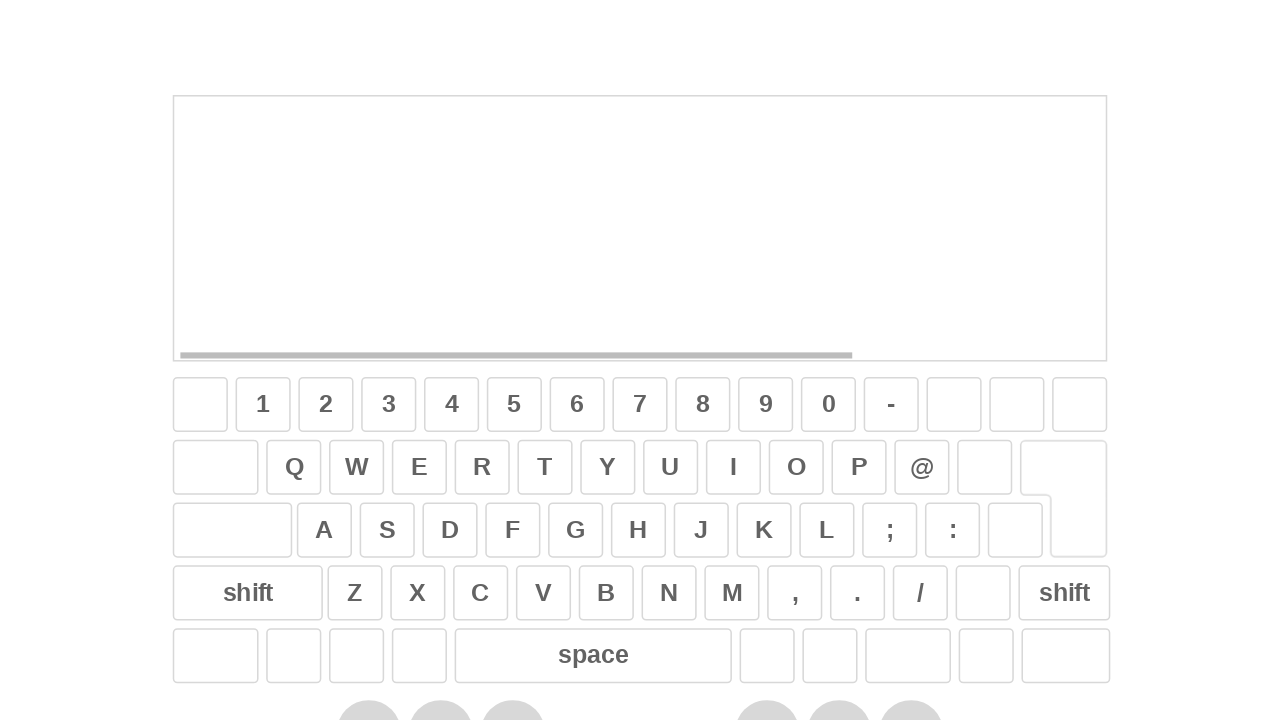

Waited 1500ms before next prompt
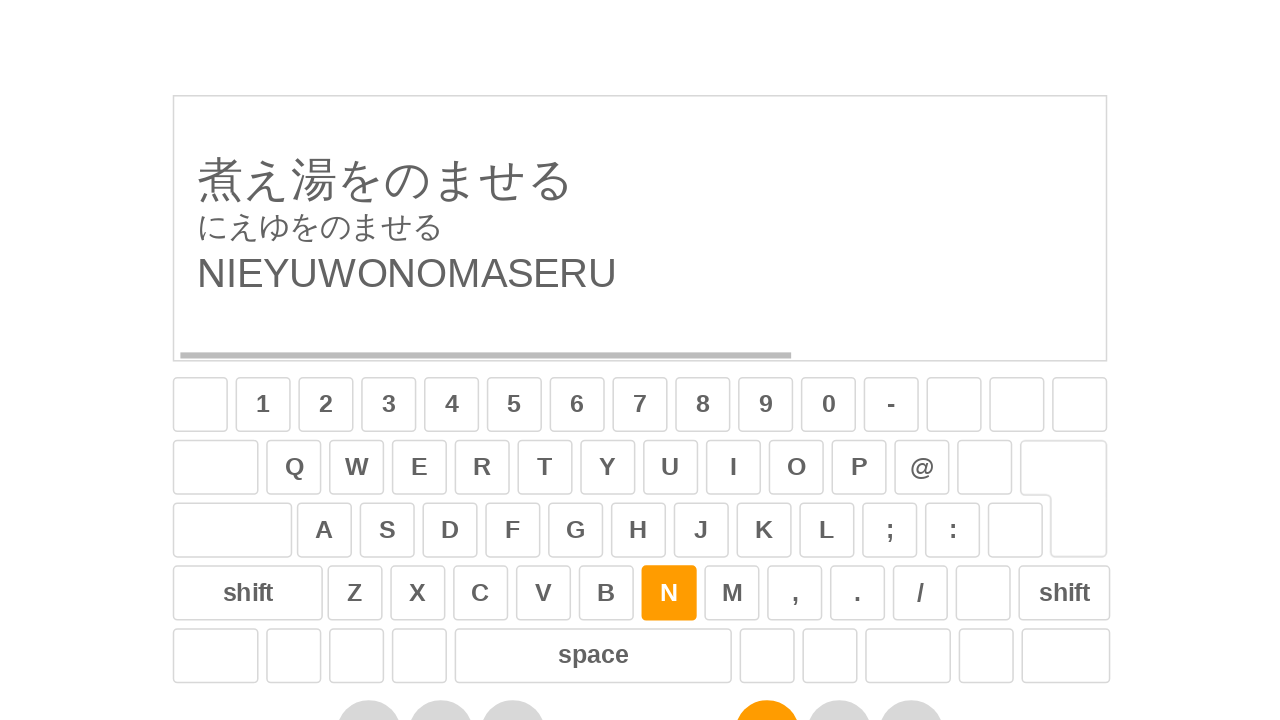

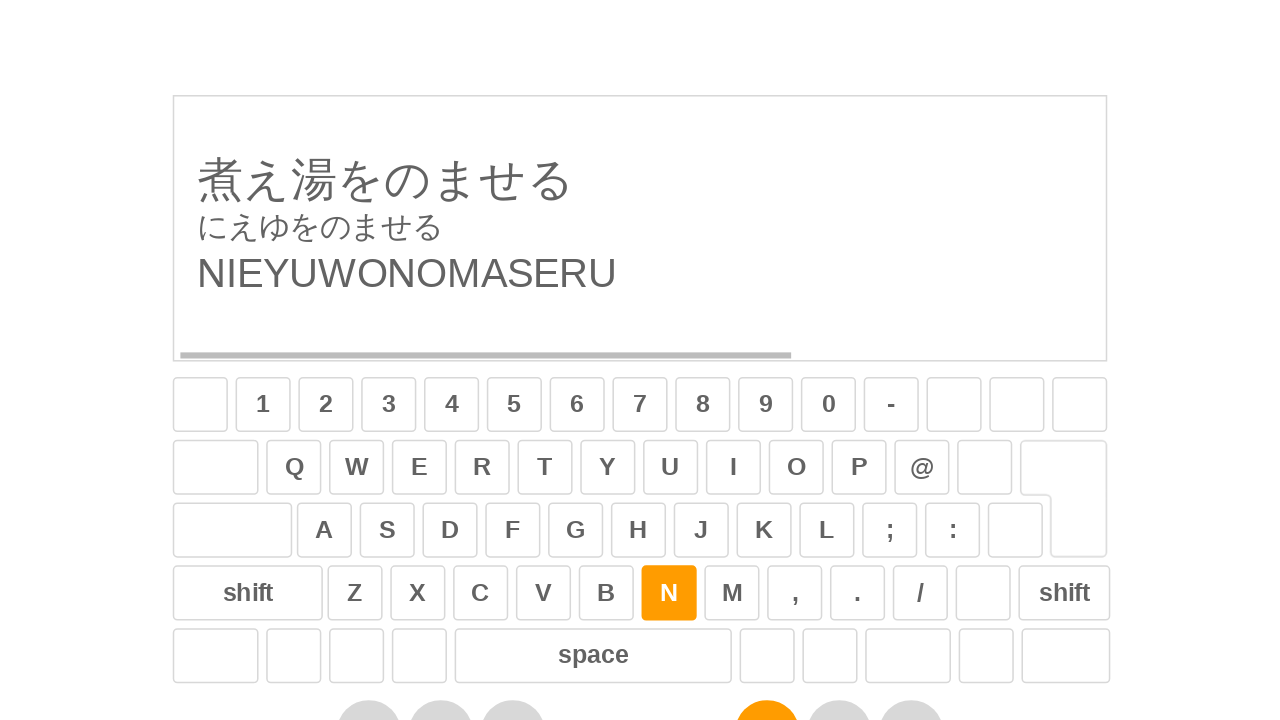